Tests dynamic loading with fluent wait approach - clicks start button and polls for the finish element to become clickable

Starting URL: https://the-internet.herokuapp.com/dynamic_loading/2

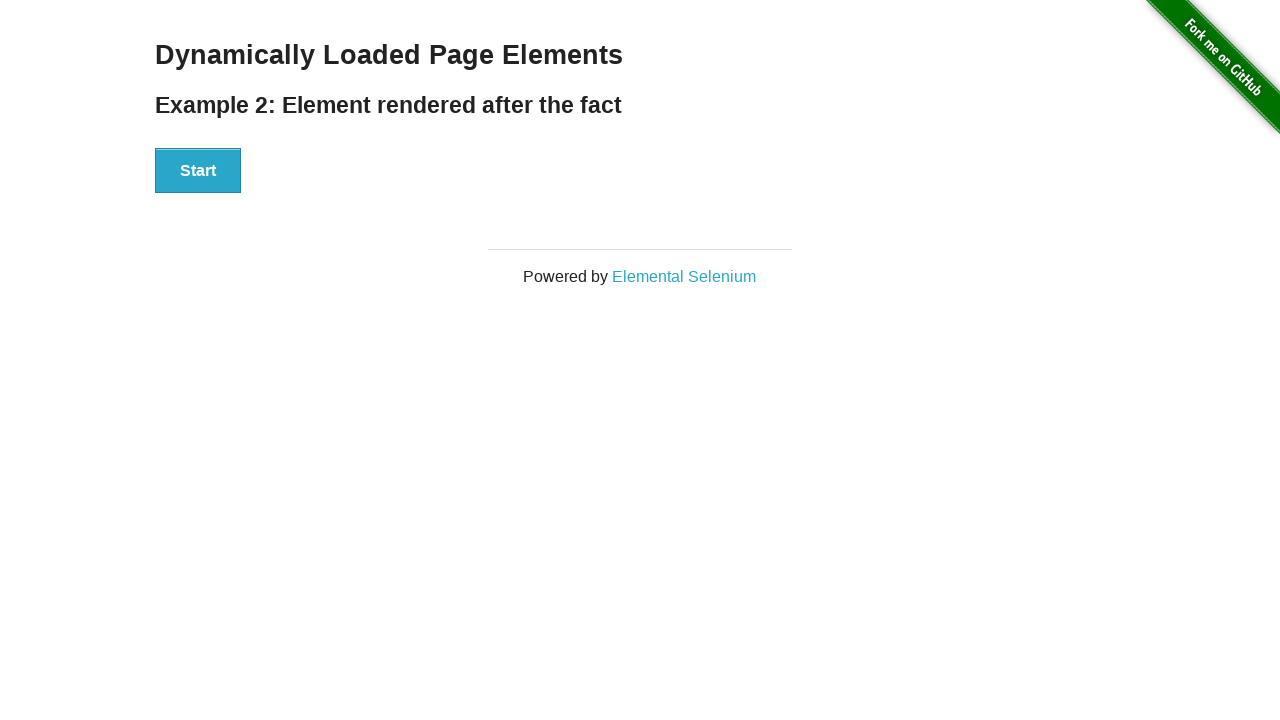

Waited for start button to become visible
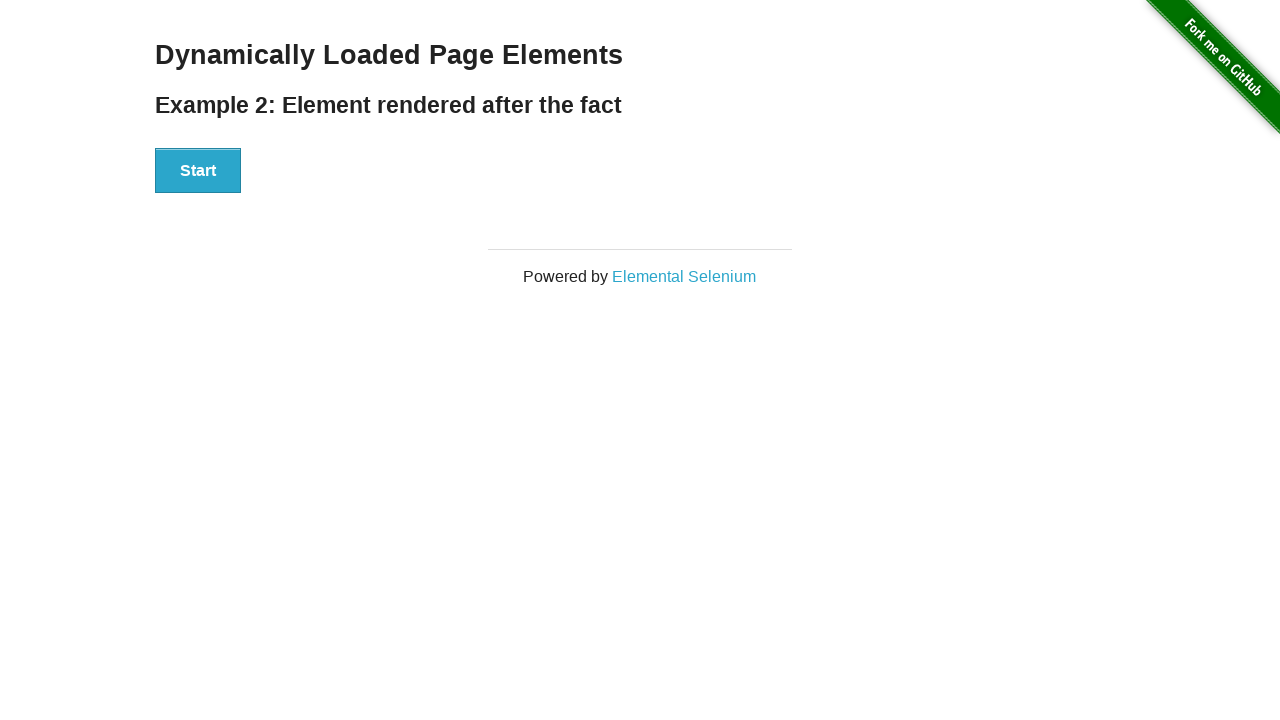

Clicked start button to initiate dynamic loading at (198, 171) on button
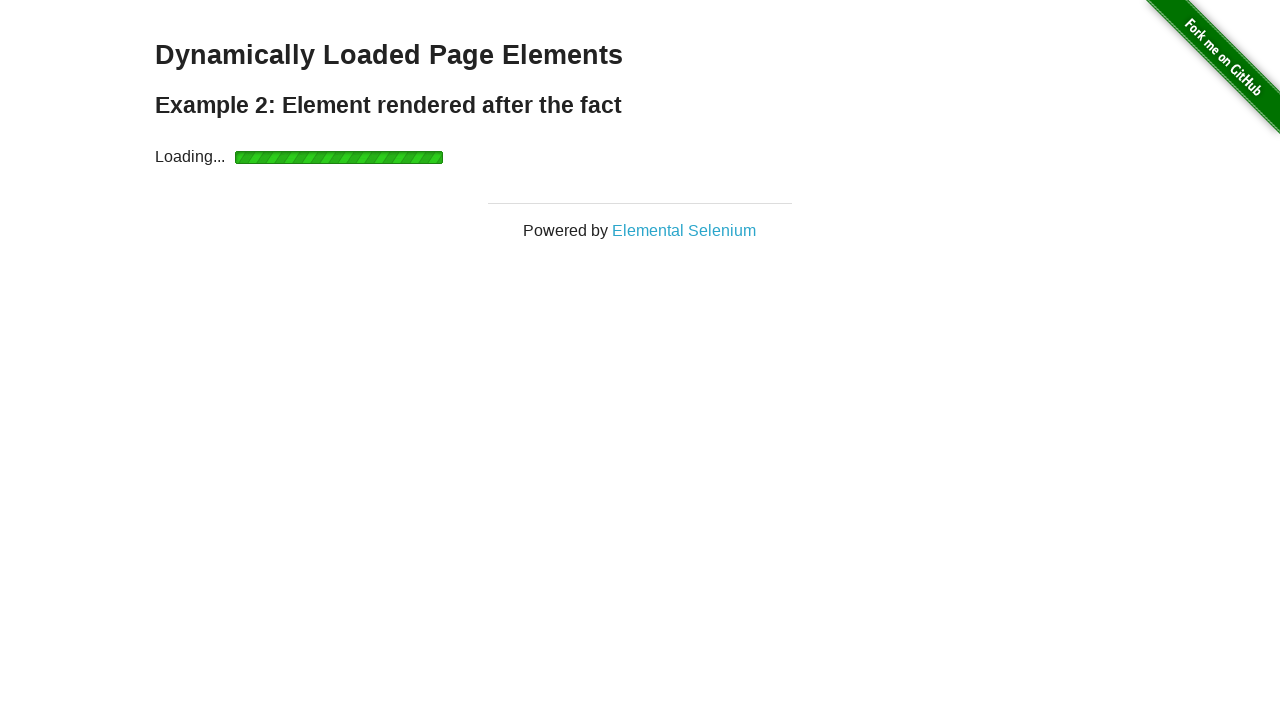

Finish element became visible after dynamic loading completed
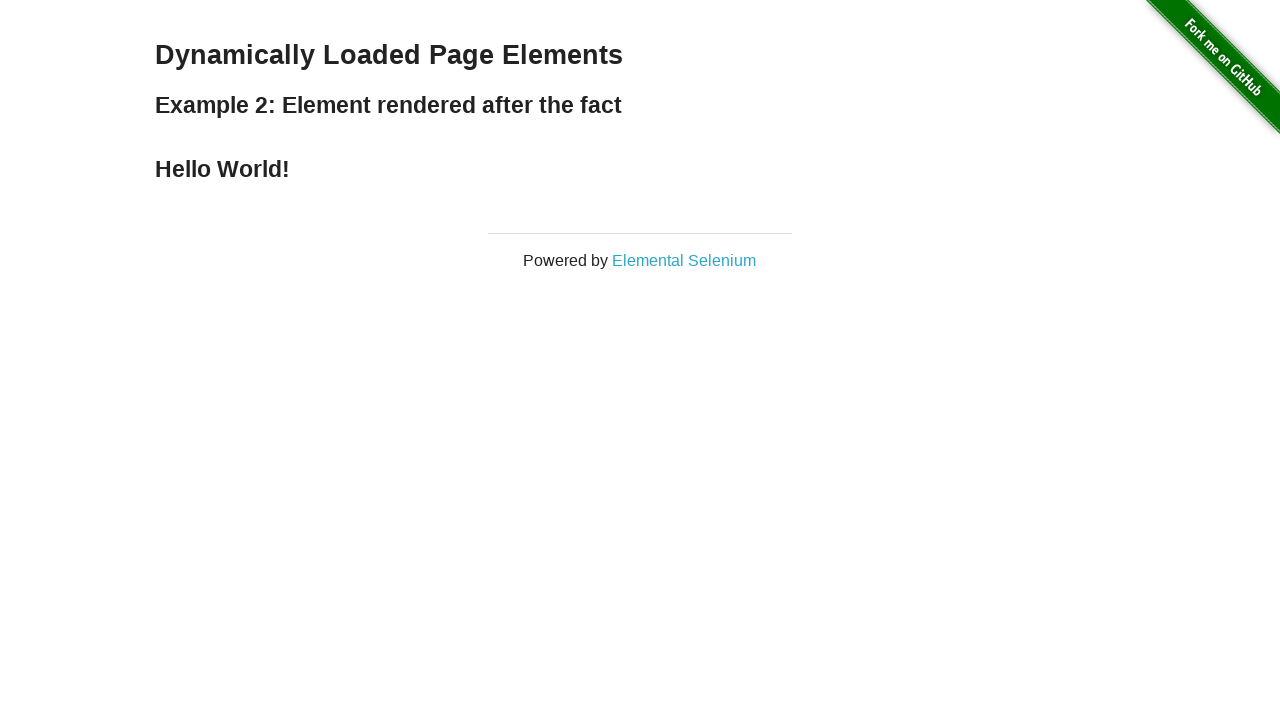

Retrieved text content from finish element
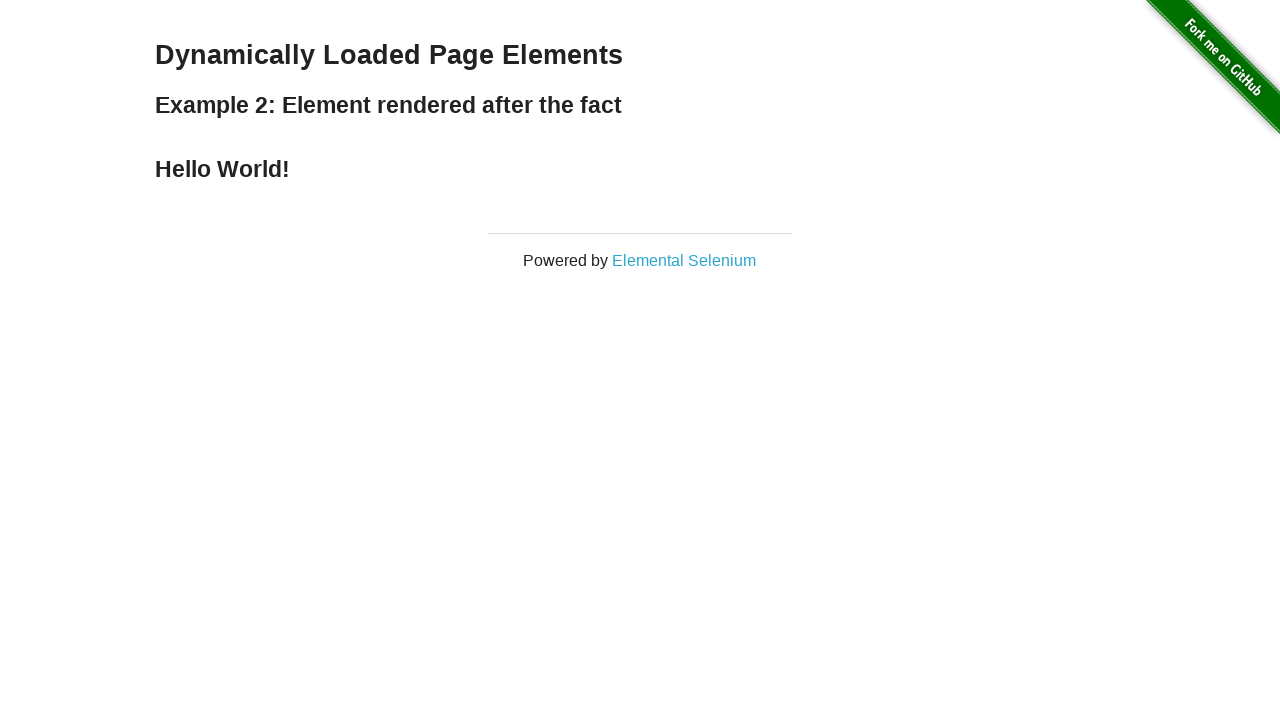

Verified finish element contains expected text 'Hello World!'
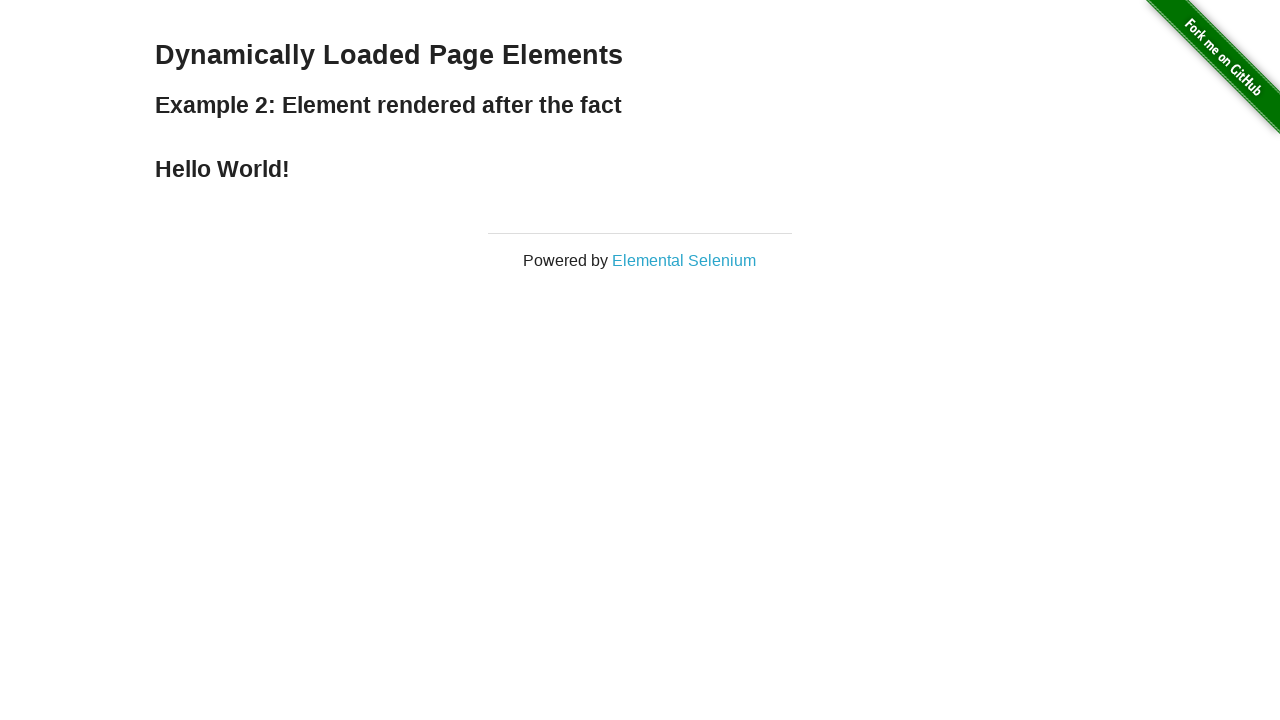

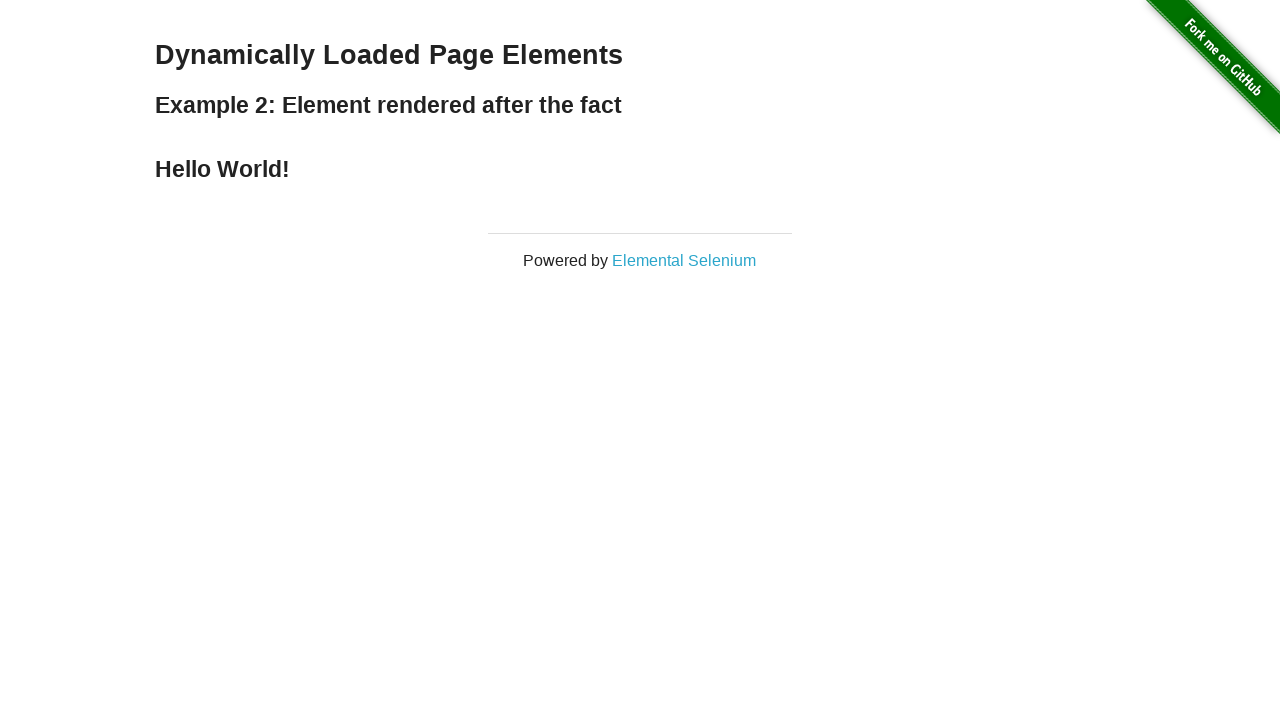